Tests basic browser navigation by visiting three different websites in sequence: testotomasyonu.com, wisequarter.com, and youtube.com

Starting URL: https://www.testotomasyonu.com

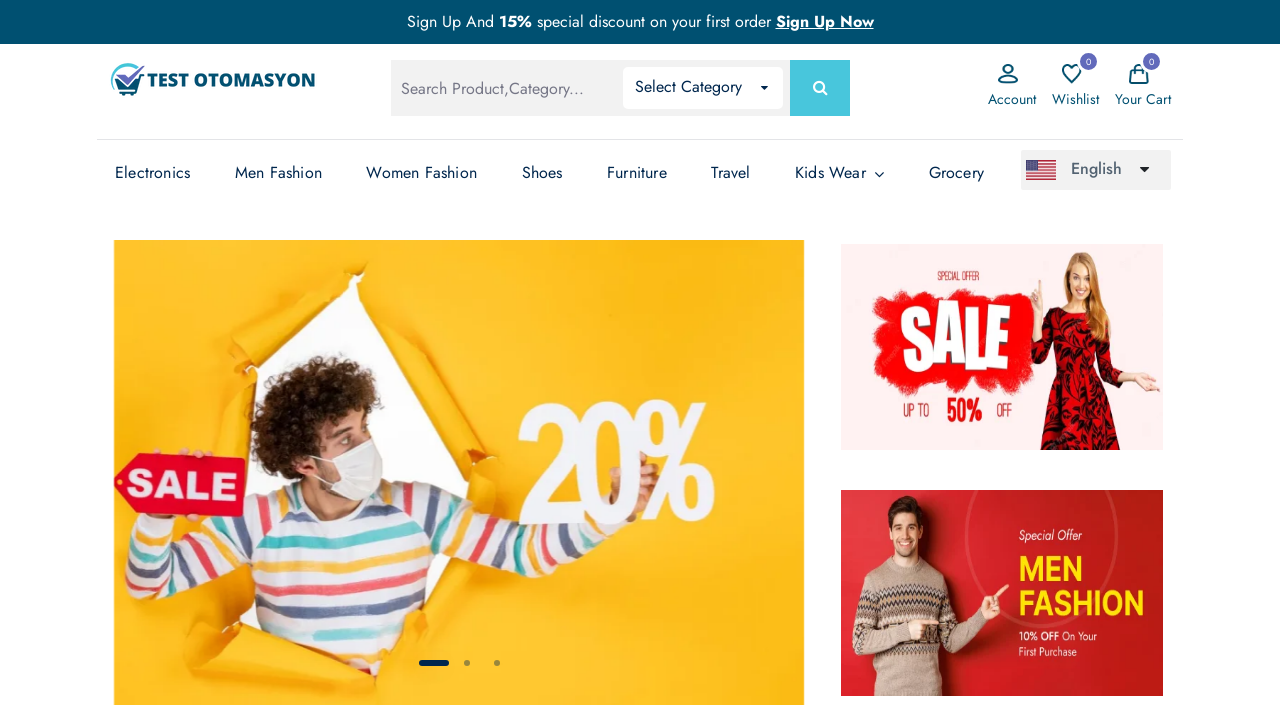

Navigated to wisequarter.com
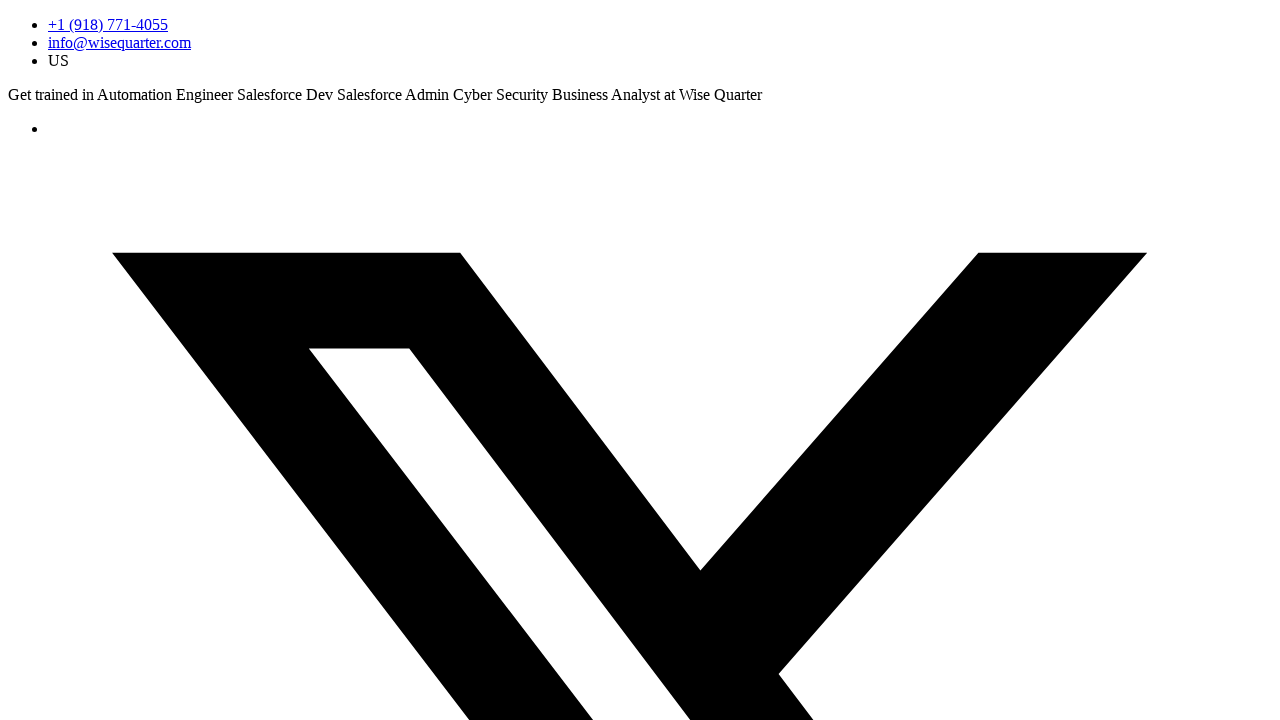

Navigated to youtube.com
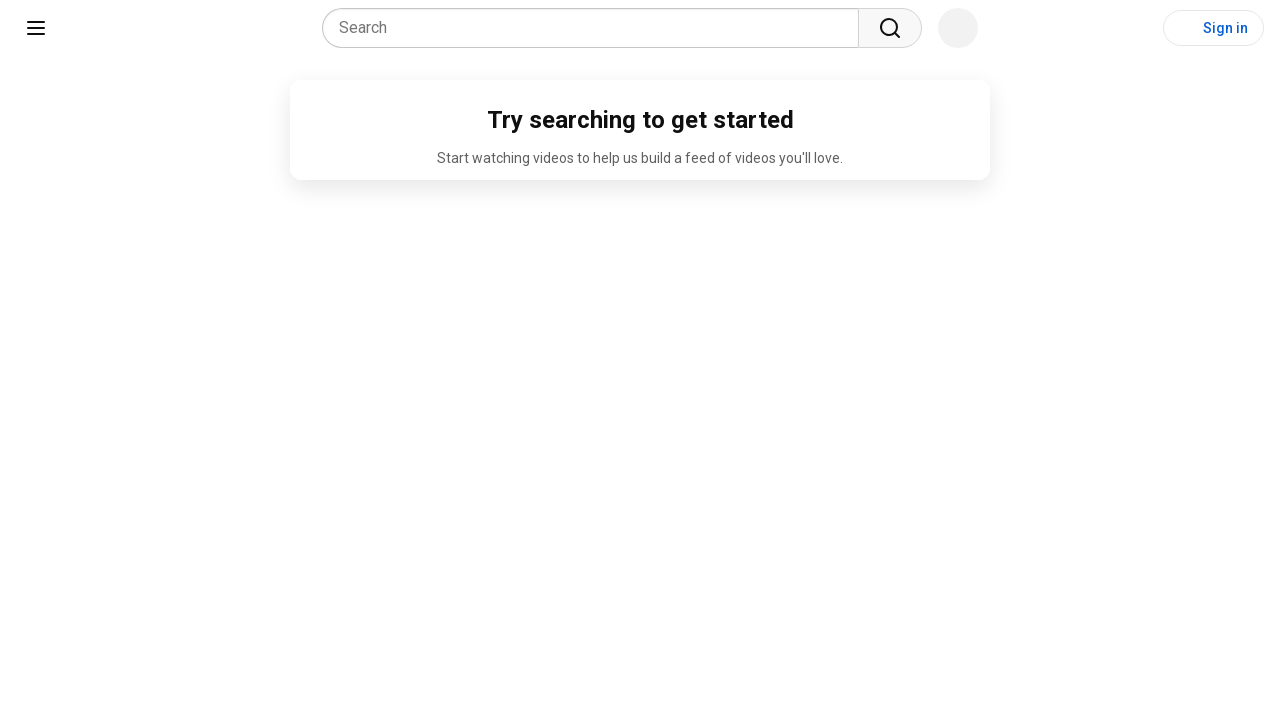

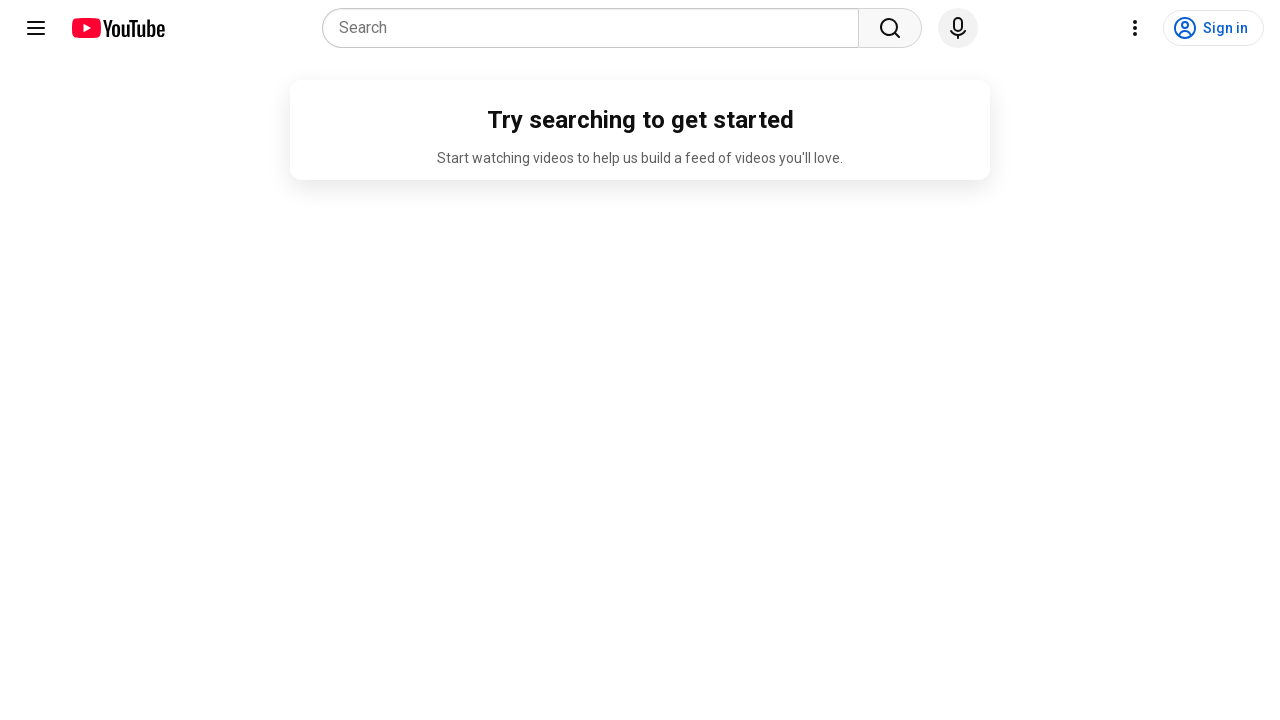